Navigates to Steam.Design website and clicks on a menu window button to trigger some action on the page.

Starting URL: http://steam.design

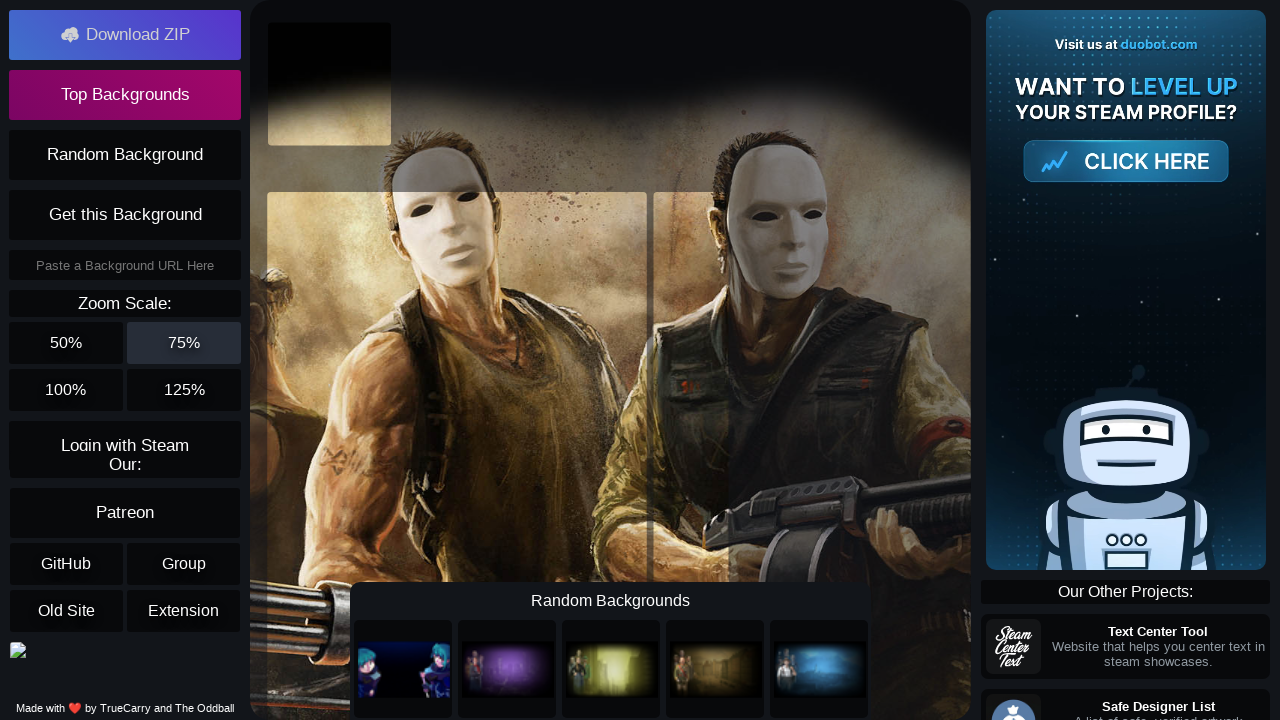

Verified that page title contains 'Steam.Design'
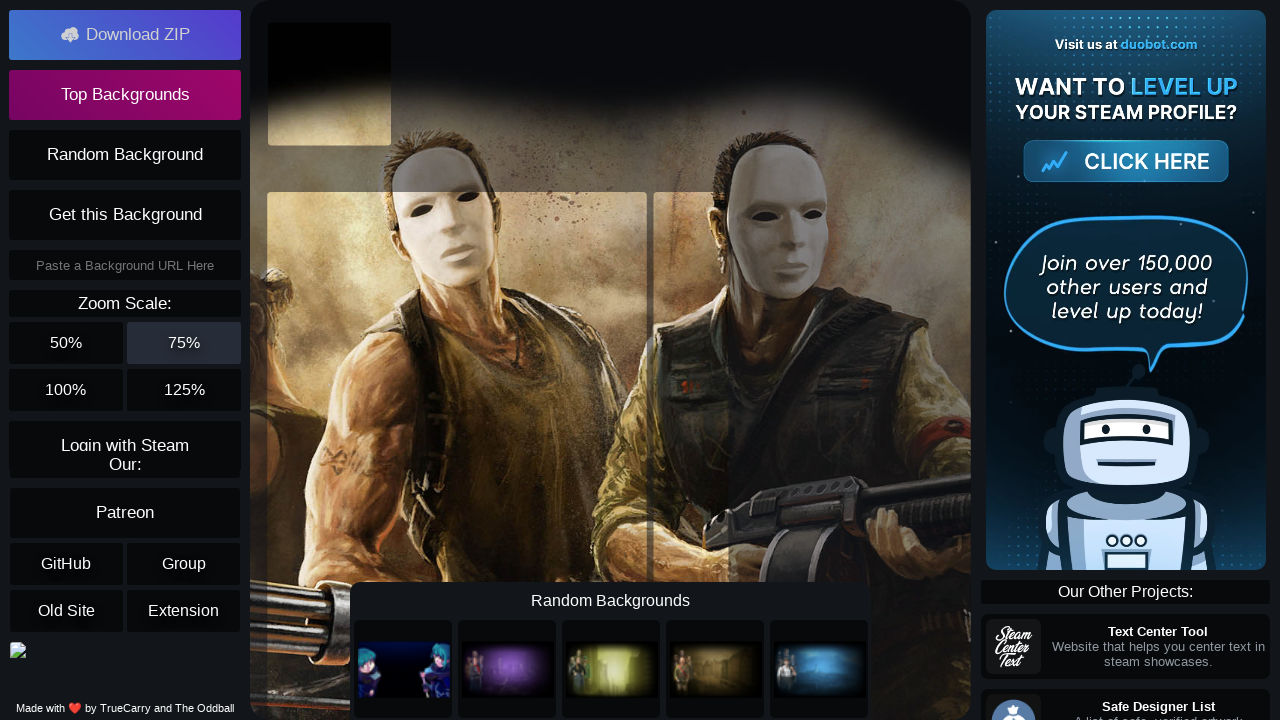

Menu window button became visible
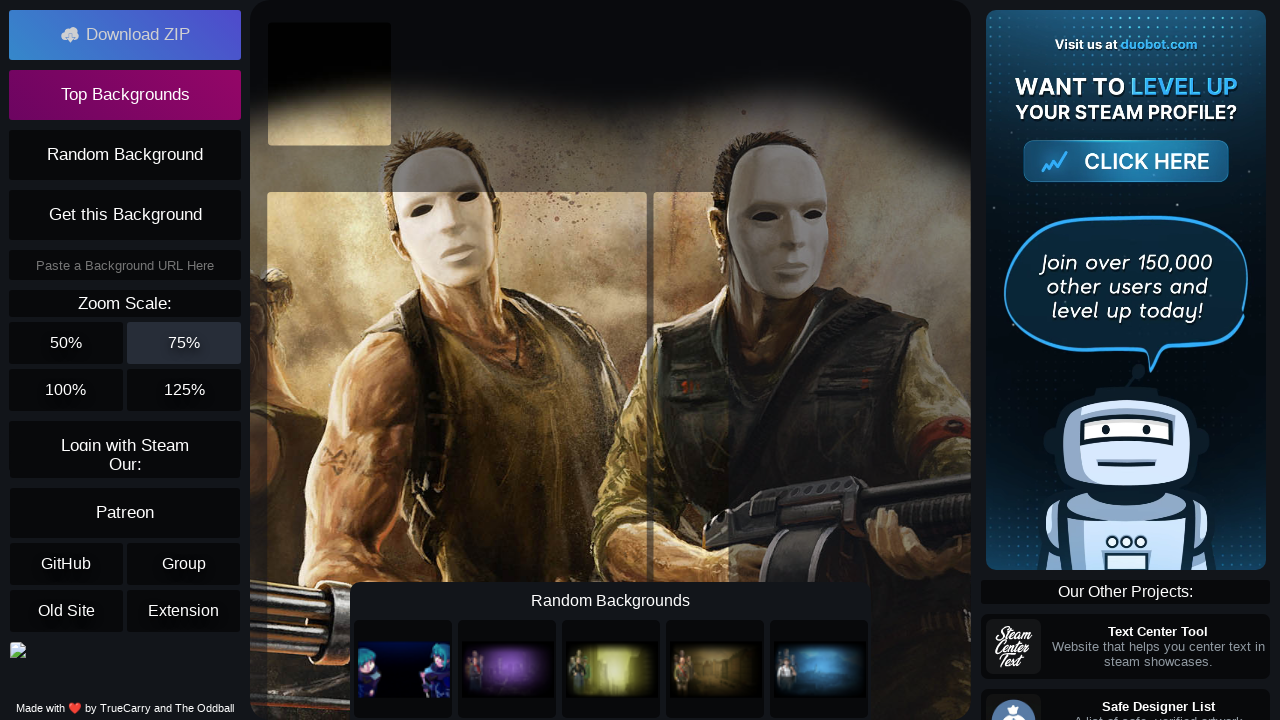

Clicked the menu window button at (138, 35) on .menu__window-button-text
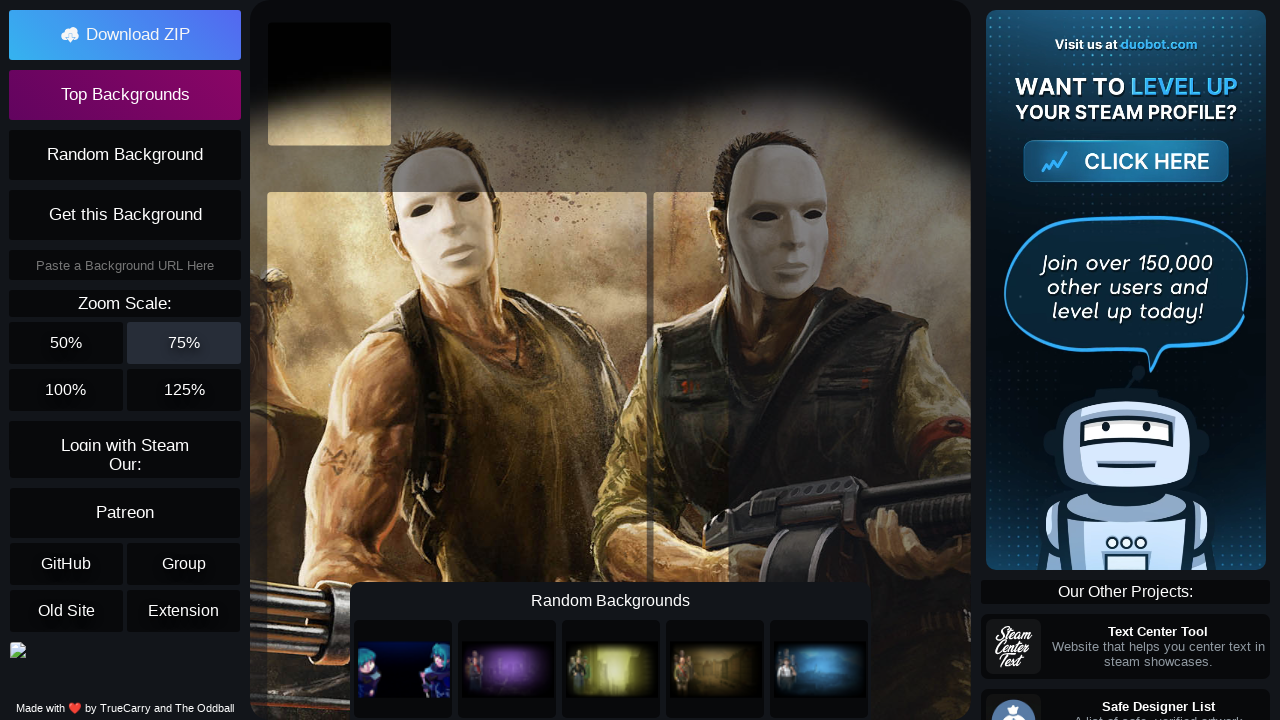

Page finished loading after menu button click
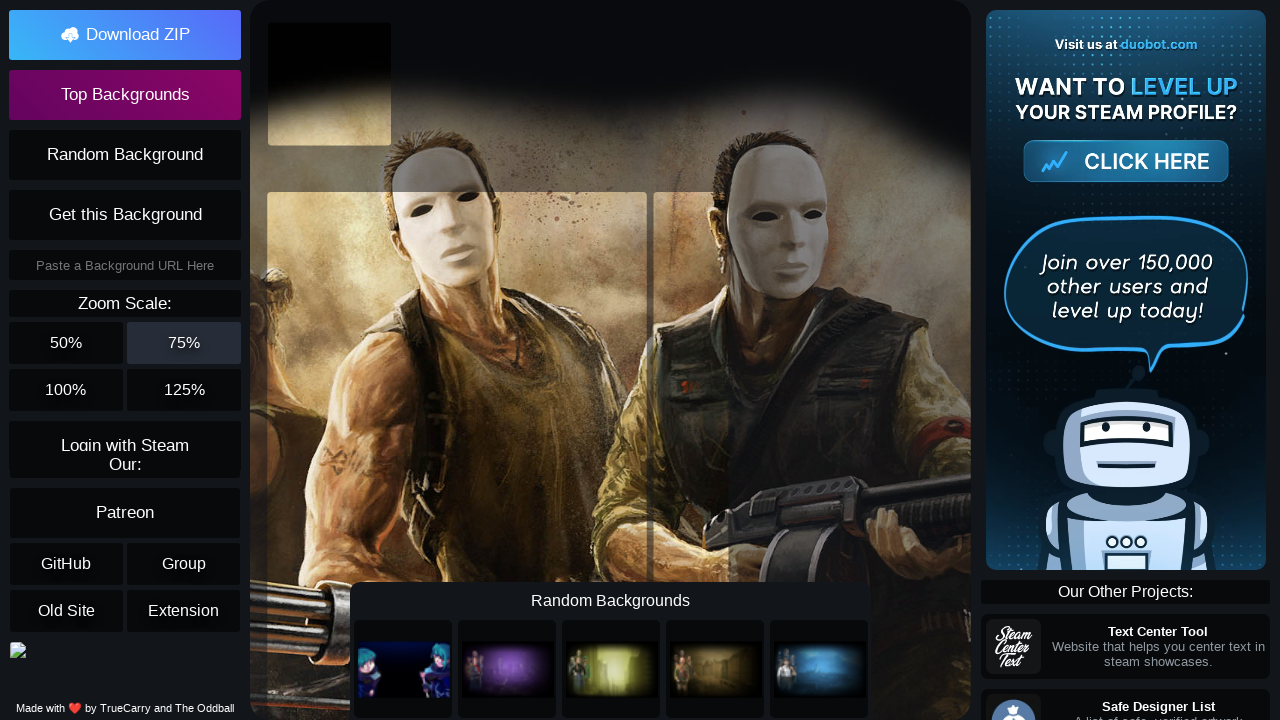

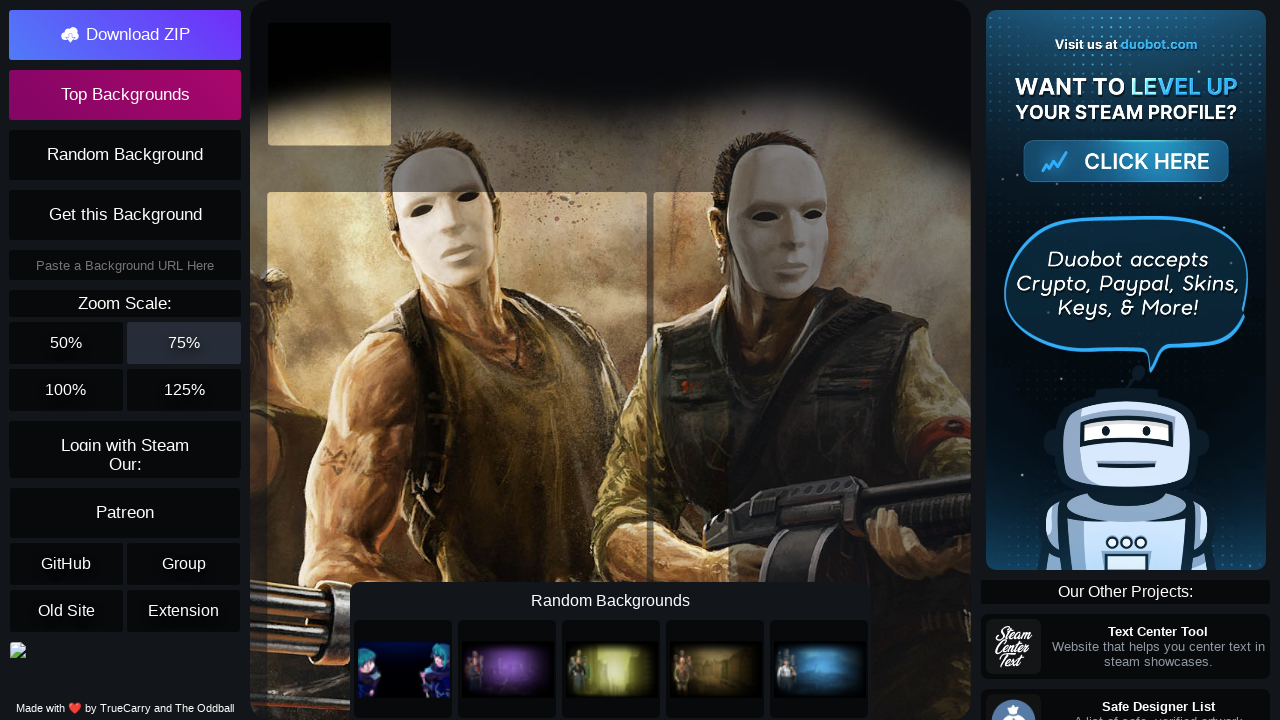